Tests dropdown selection functionality by navigating to a dropdown page, verifying default selection, selecting options using different methods, and validating all available options

Starting URL: https://the-internet.herokuapp.com/

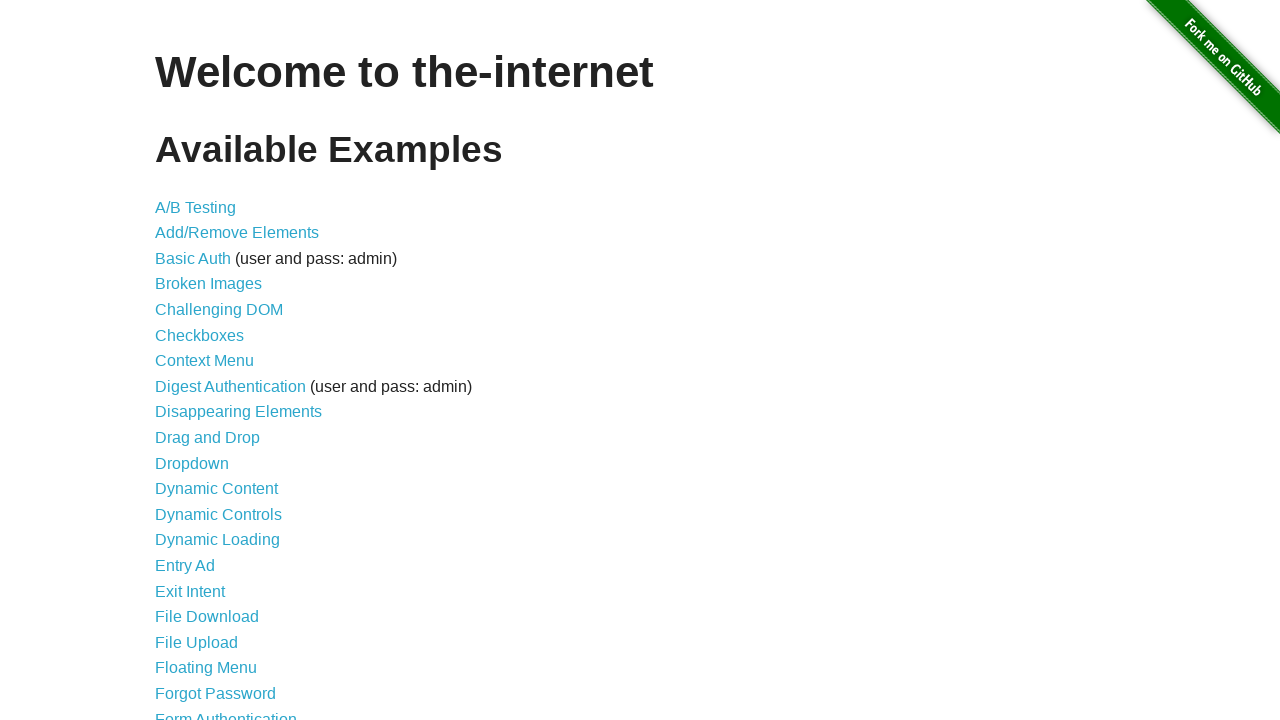

Clicked on the Dropdown link at (192, 463) on text=Dropdown
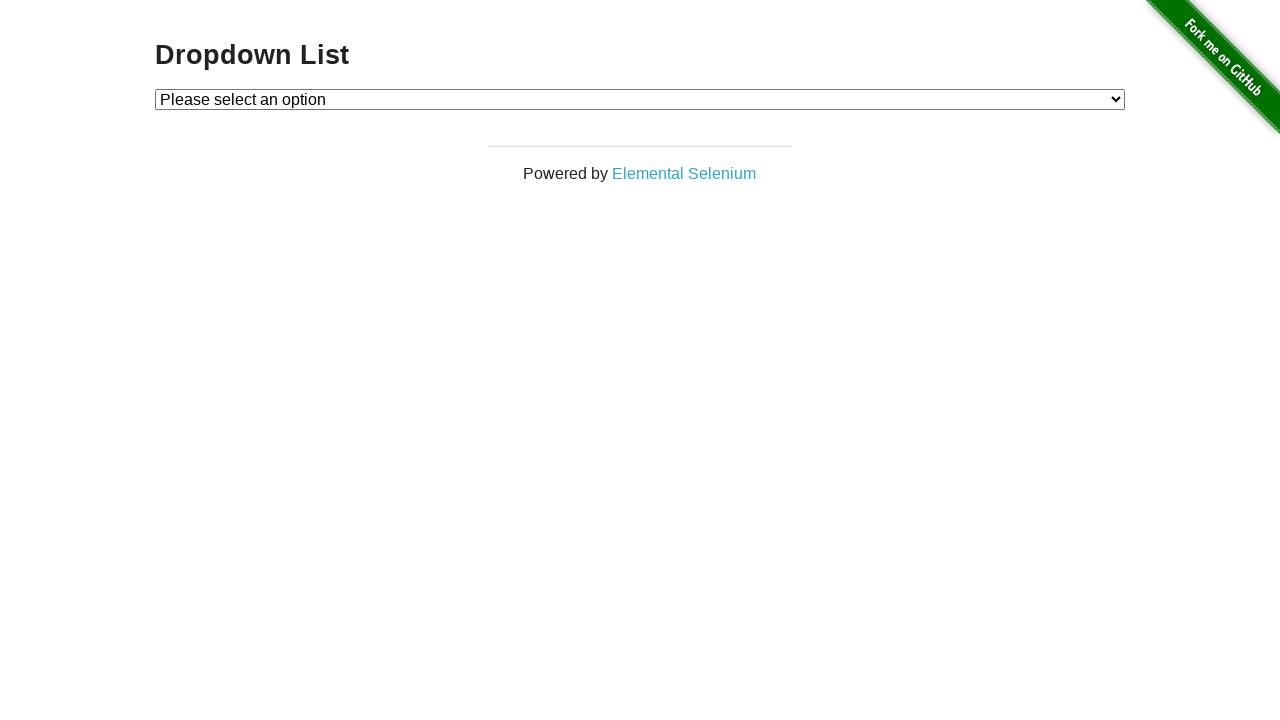

Dropdown element became visible
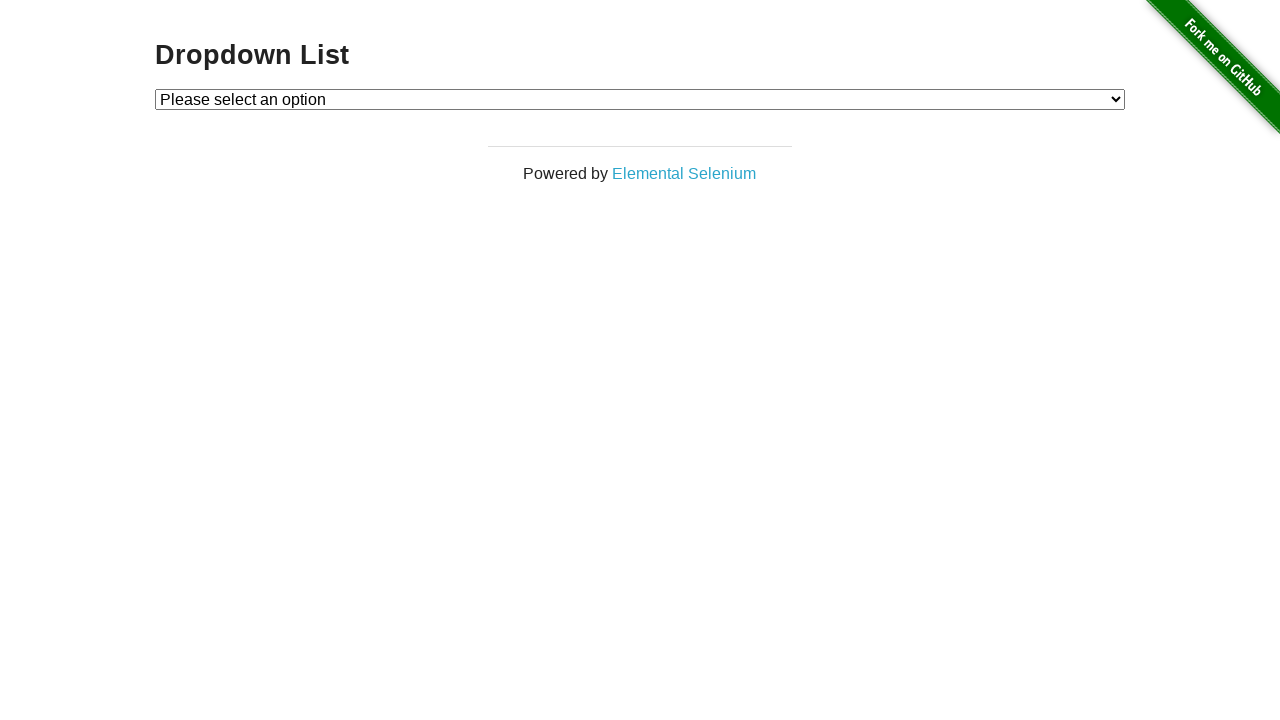

Located the dropdown element
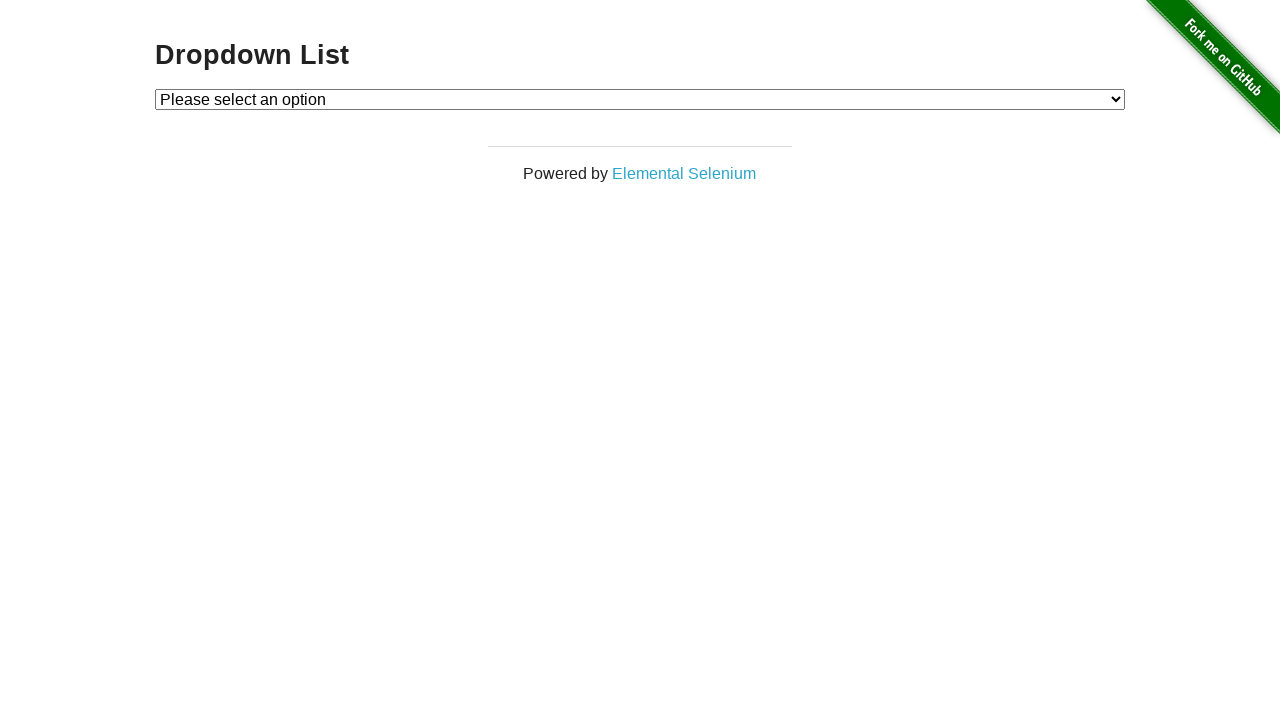

Retrieved default option text: 'Please select an option'
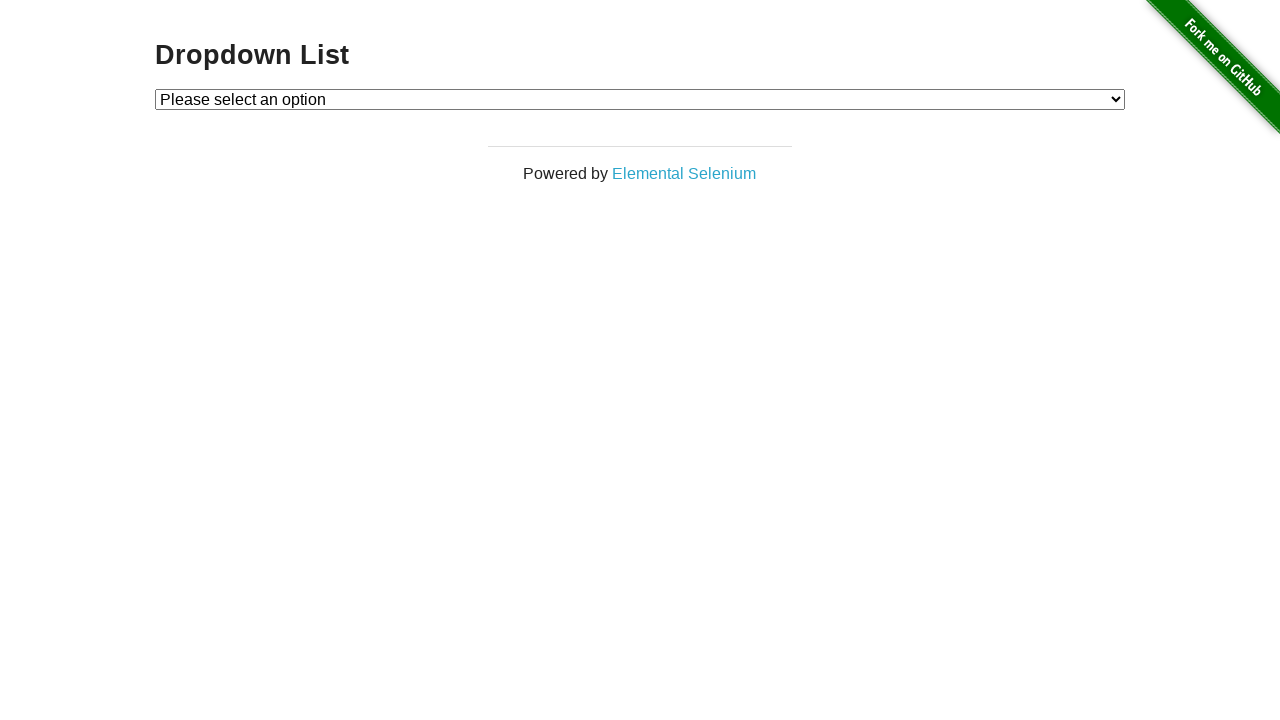

Verified default option is 'Please select an option'
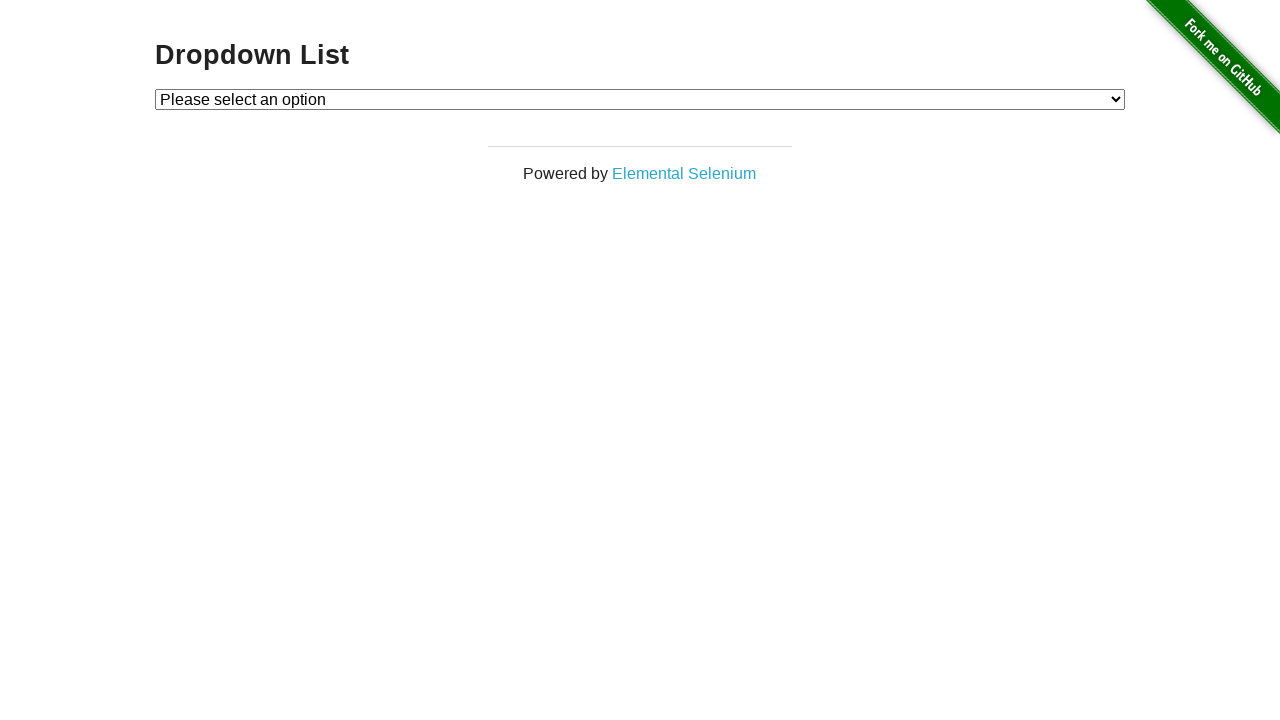

Selected 'Option 2' by visible text on #dropdown
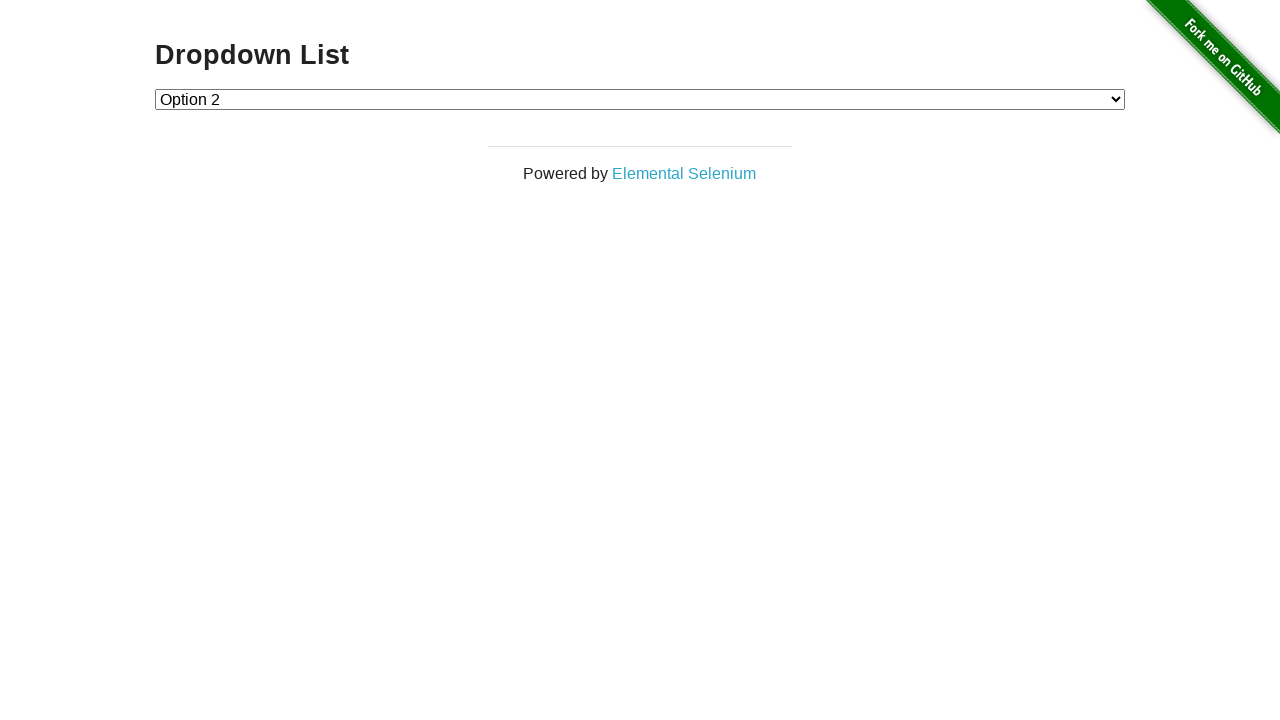

Waited 2000ms after selecting Option 2
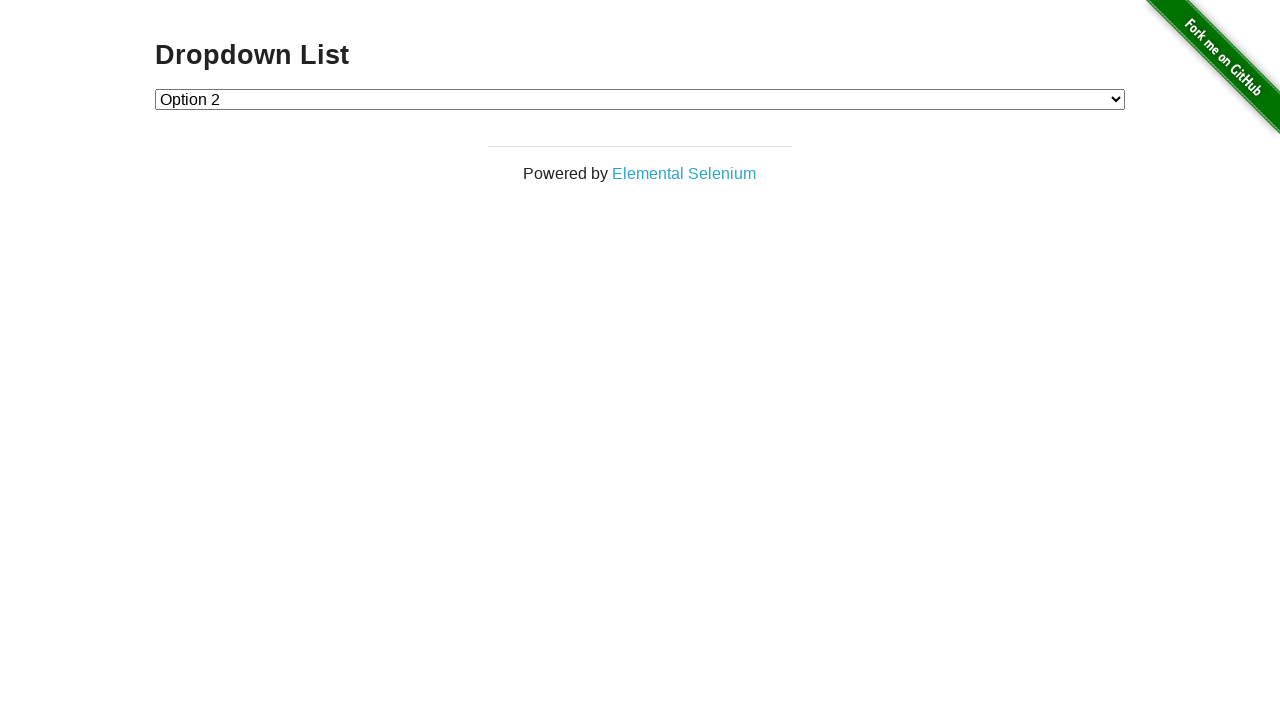

Selected 'Option 1' by value attribute on #dropdown
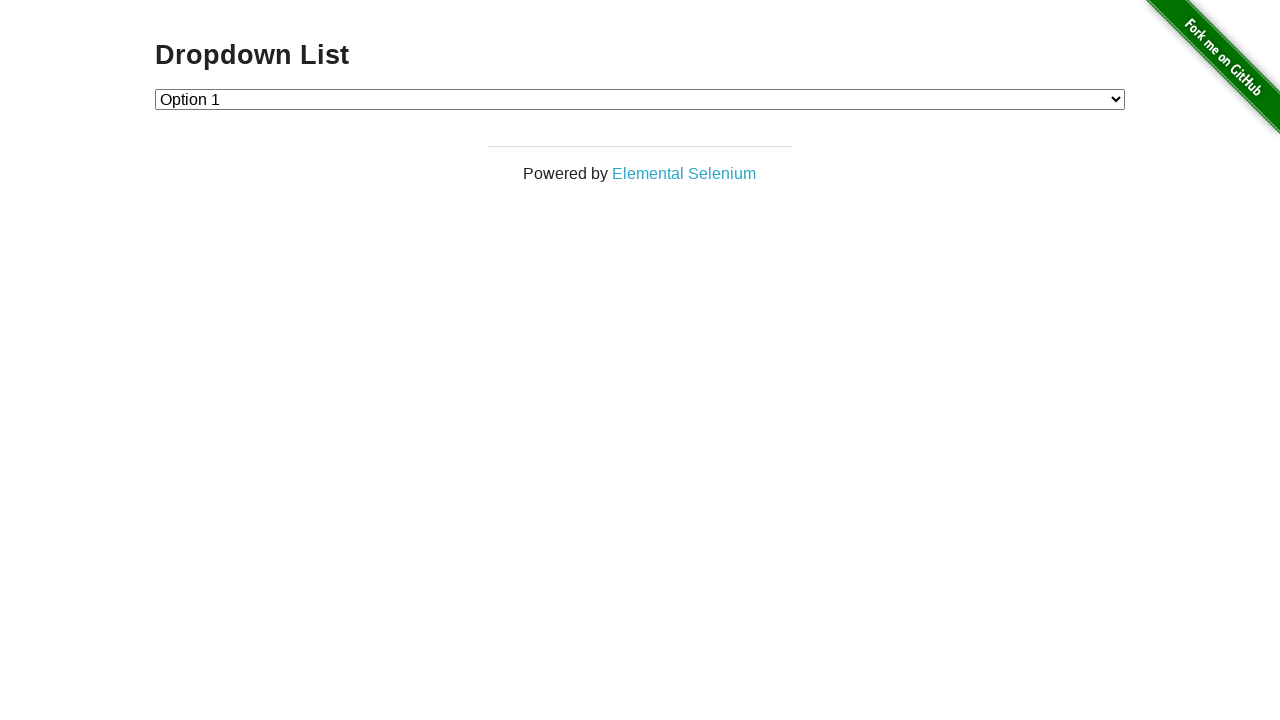

Waited 2000ms after selecting Option 1
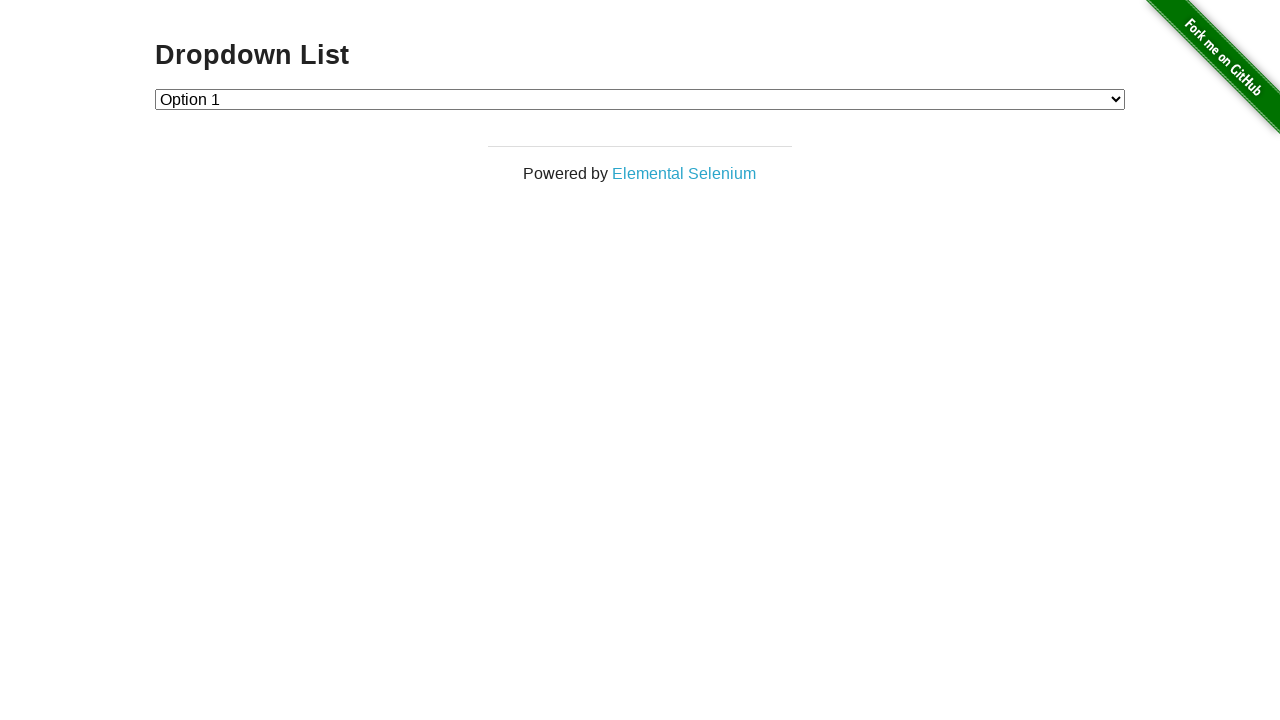

Selected option at index 2 (Option 2) on #dropdown
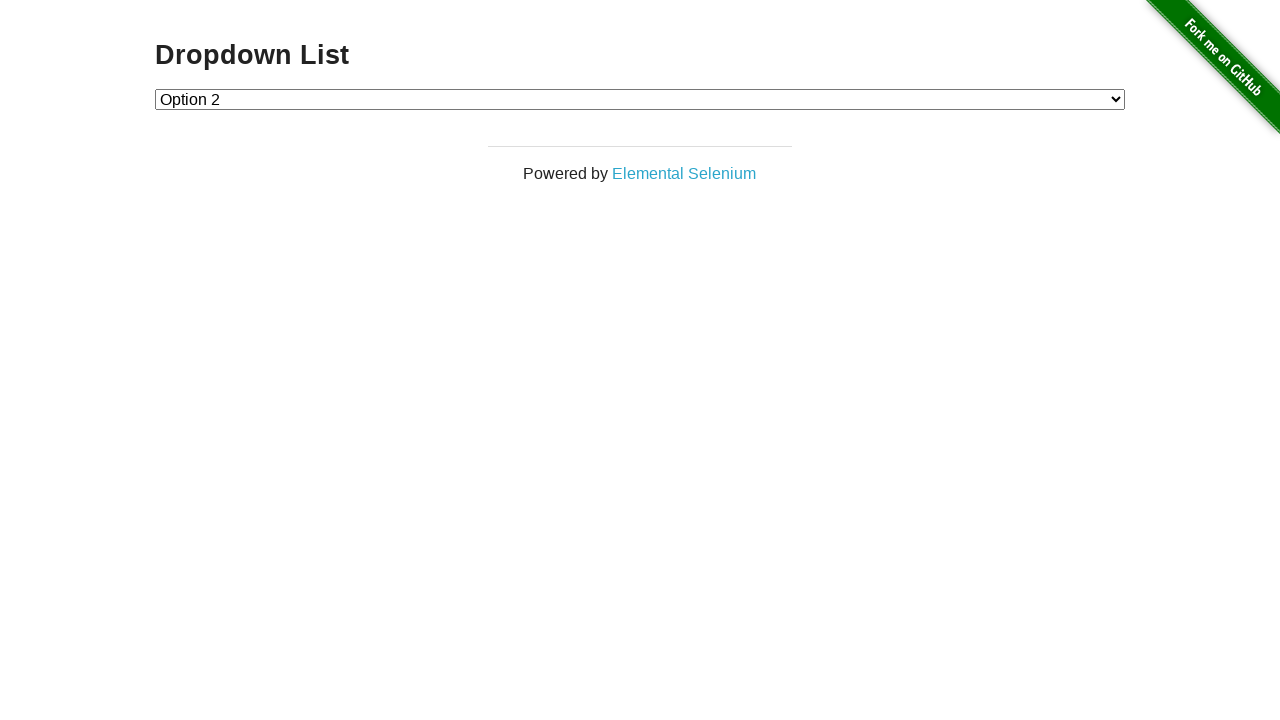

Waited 2000ms after selecting by index
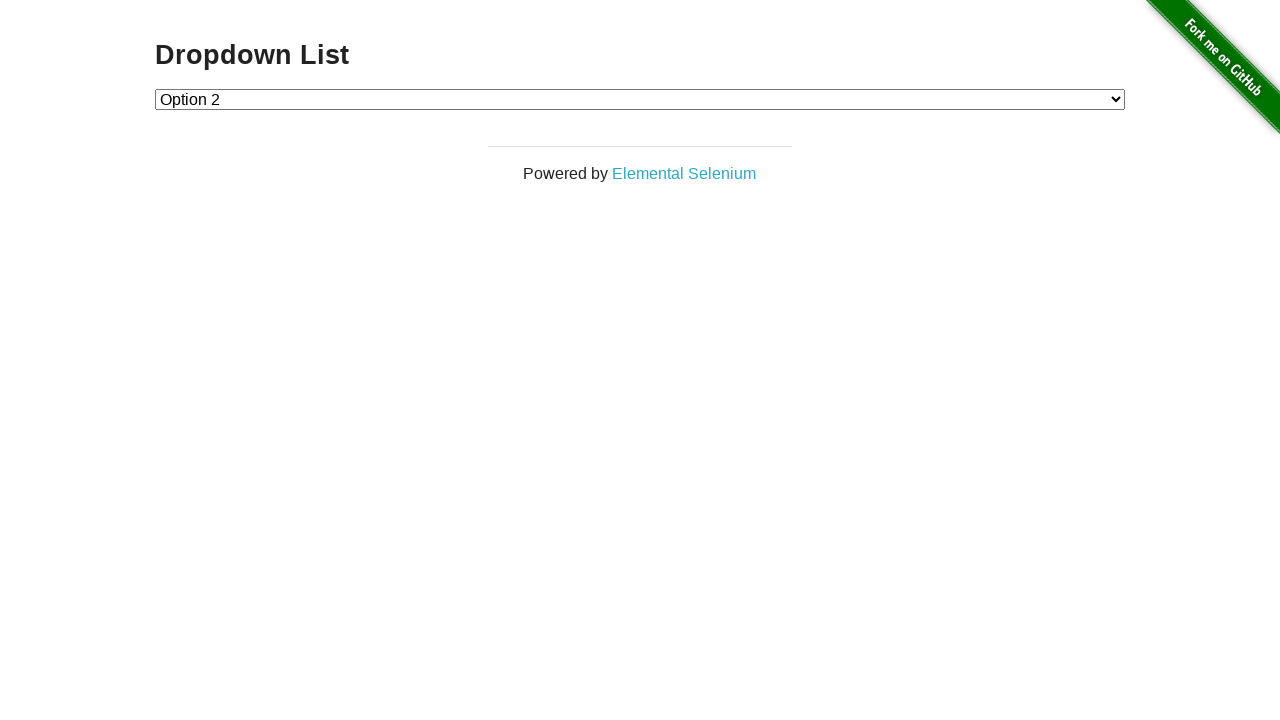

Retrieved all dropdown options: ['Please select an option', 'Option 1', 'Option 2']
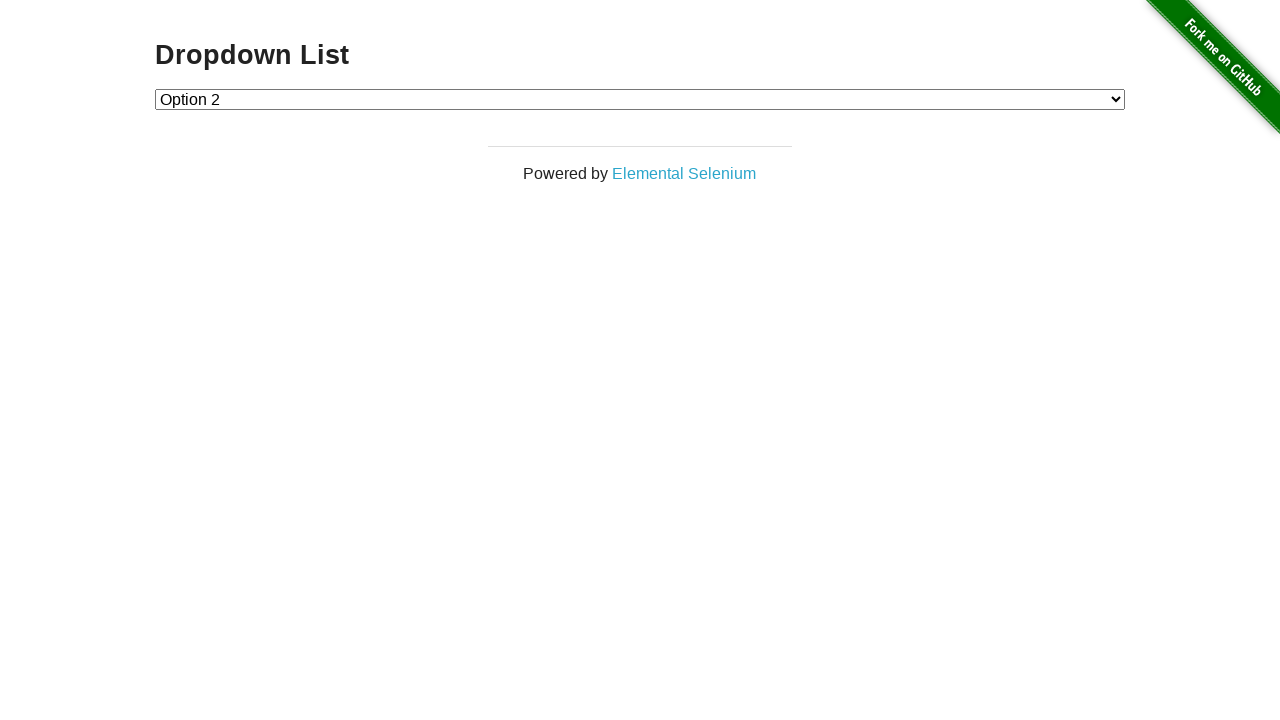

Verified option at index 0: 'Please select an option'
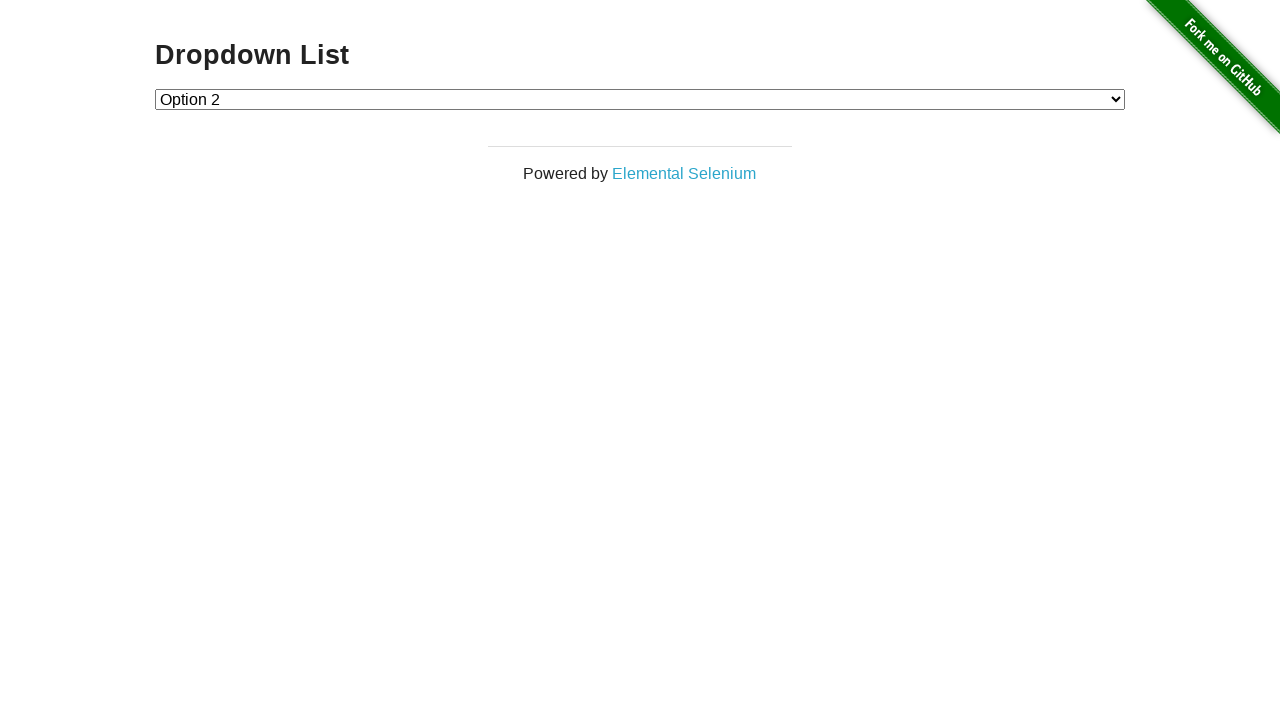

Verified option at index 1: 'Option 1'
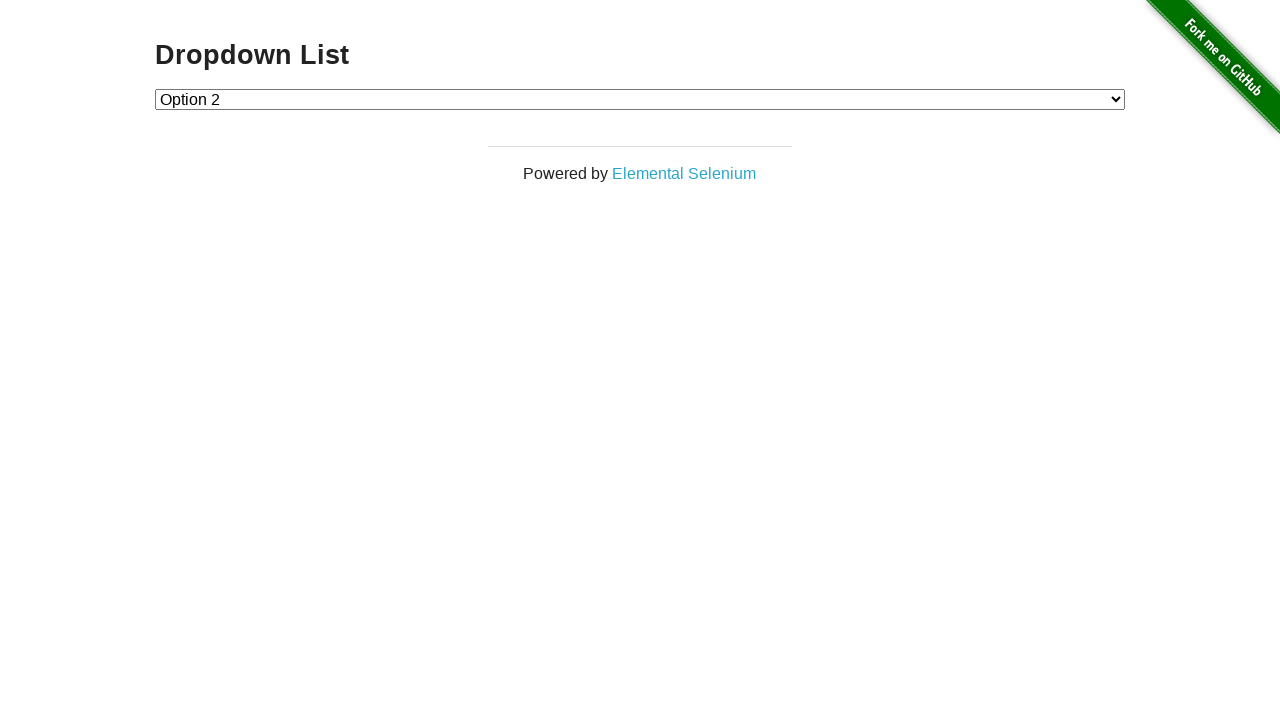

Verified option at index 2: 'Option 2'
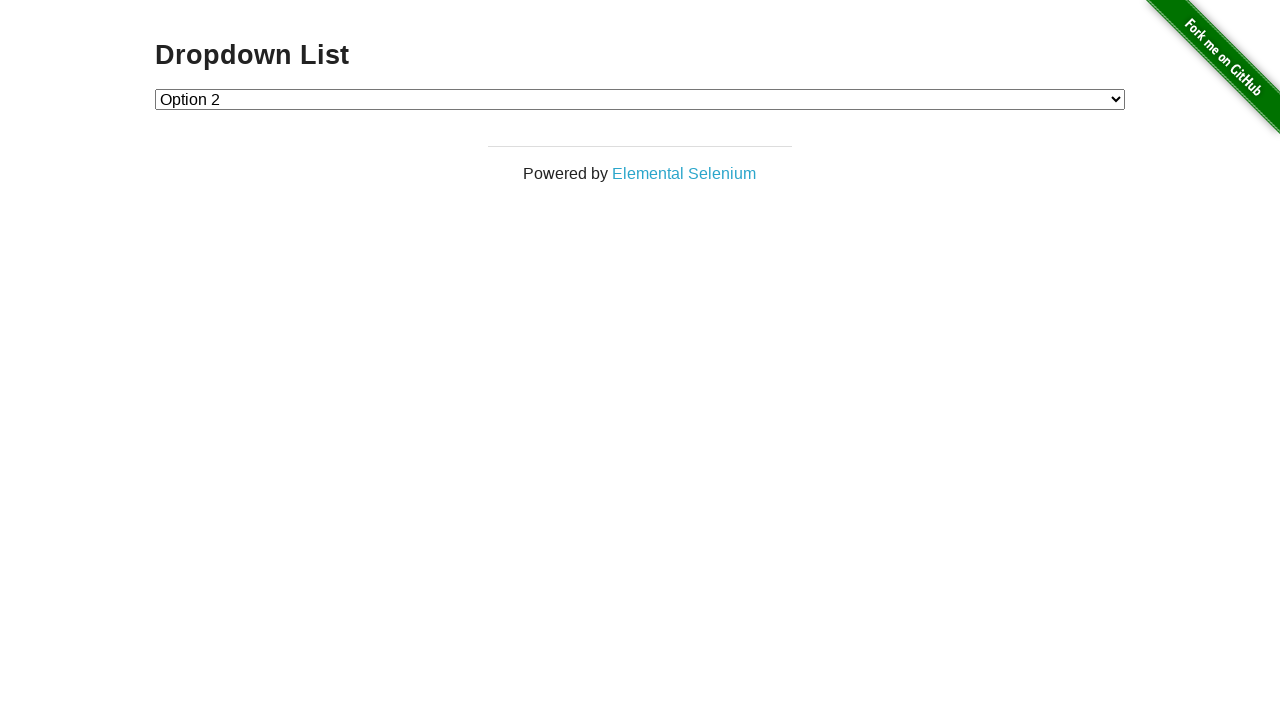

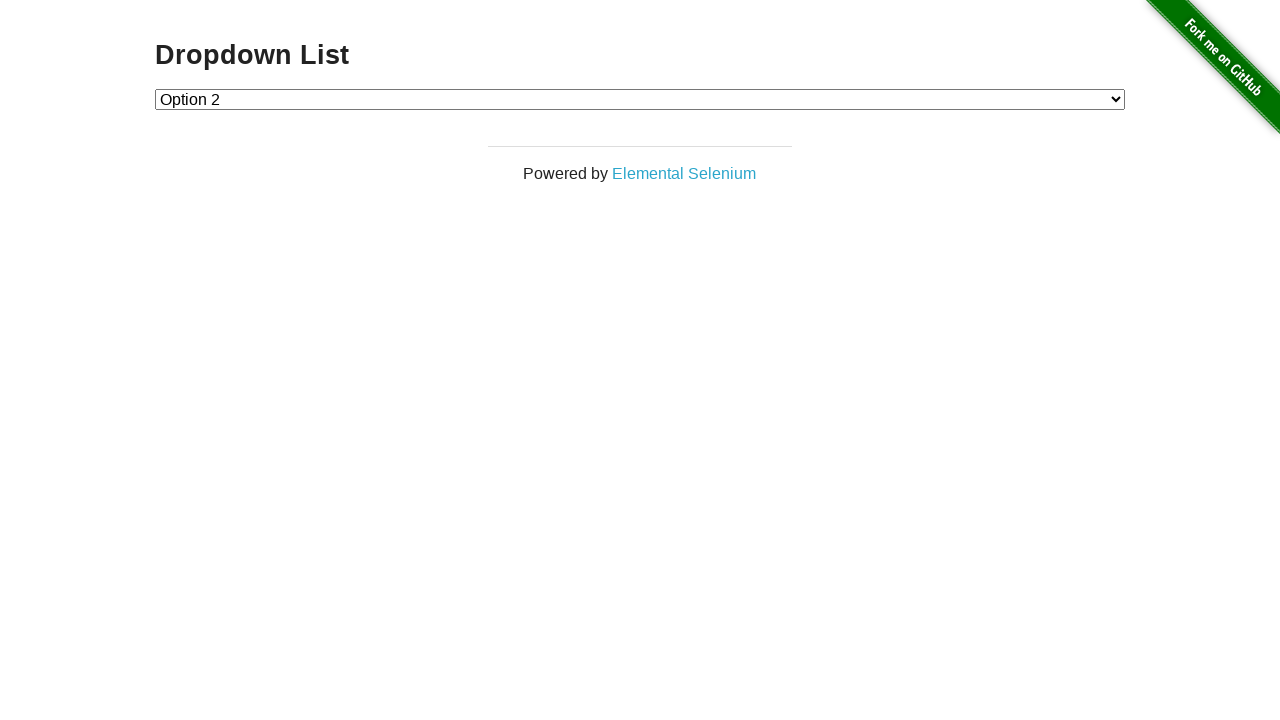